Tests form submission by filling in user information including name, email, and addresses on the DemoQA text box form

Starting URL: https://demoqa.com/text-box

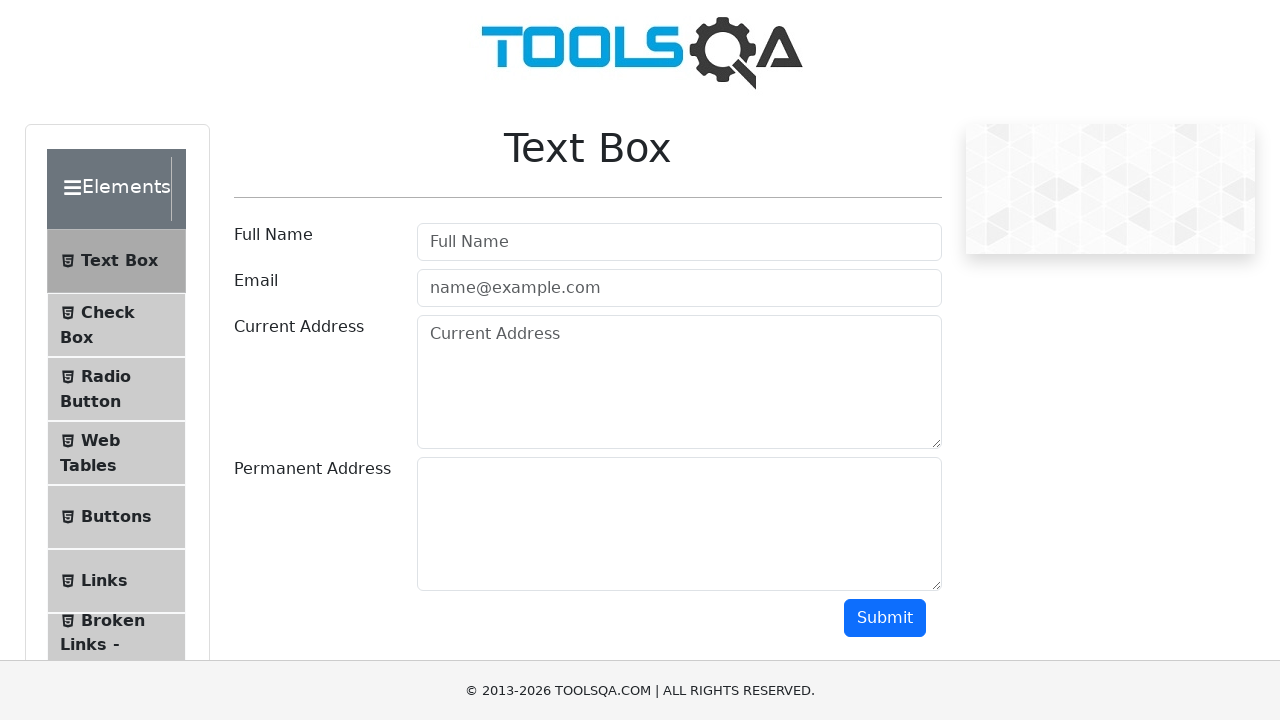

Filled user name field with 'ahmed abdelmonem' on input#userName
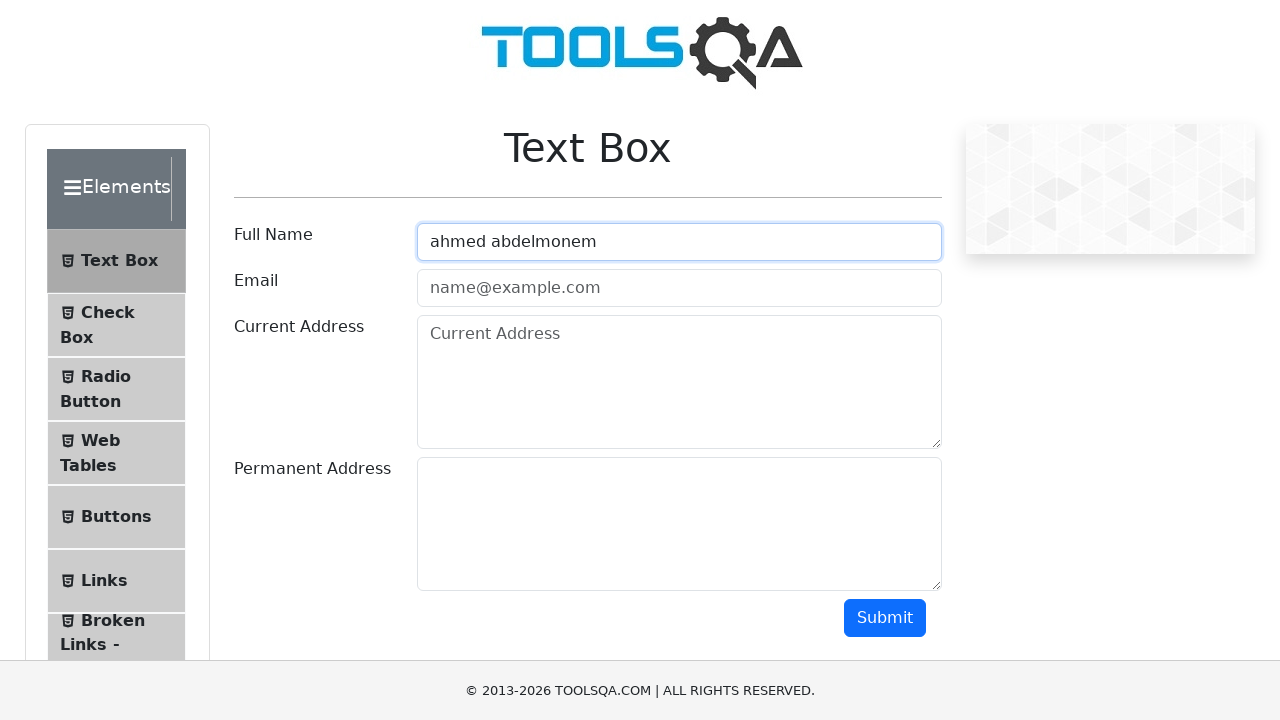

Filled user email field with 'aab@gmail.com' on input#userEmail
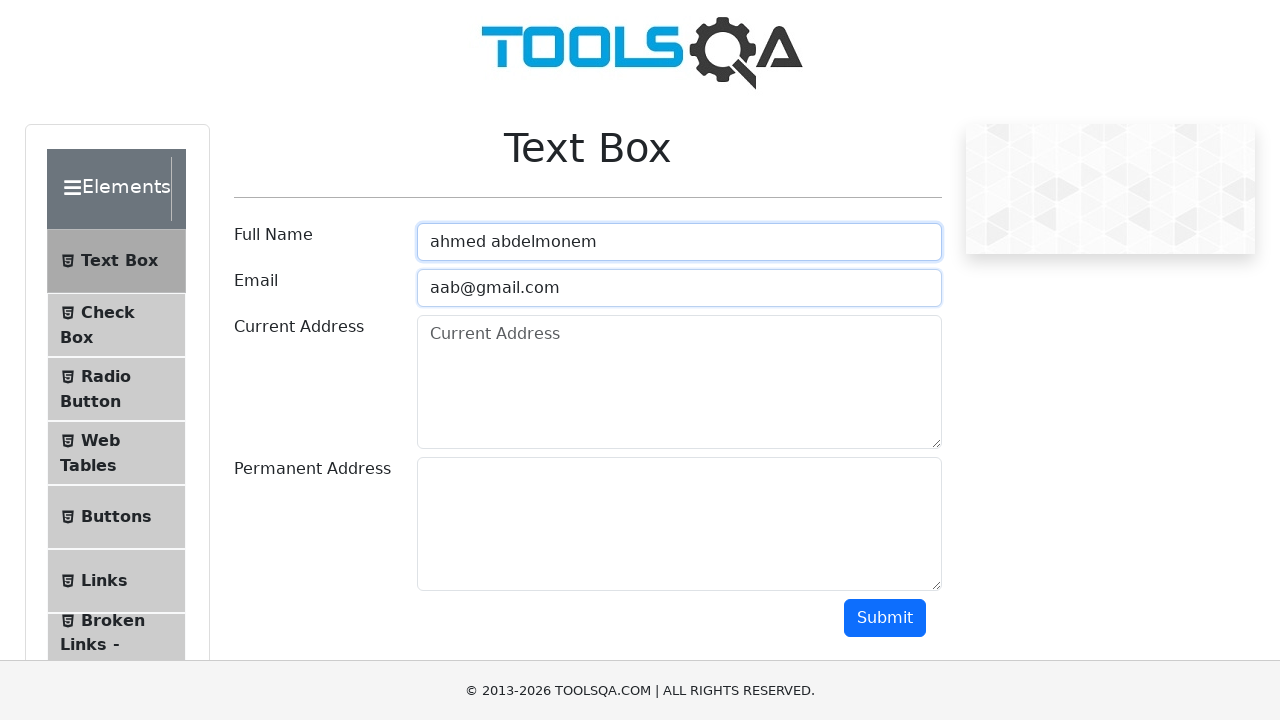

Filled current address field with 'SA, riyadh' on #currentAddress
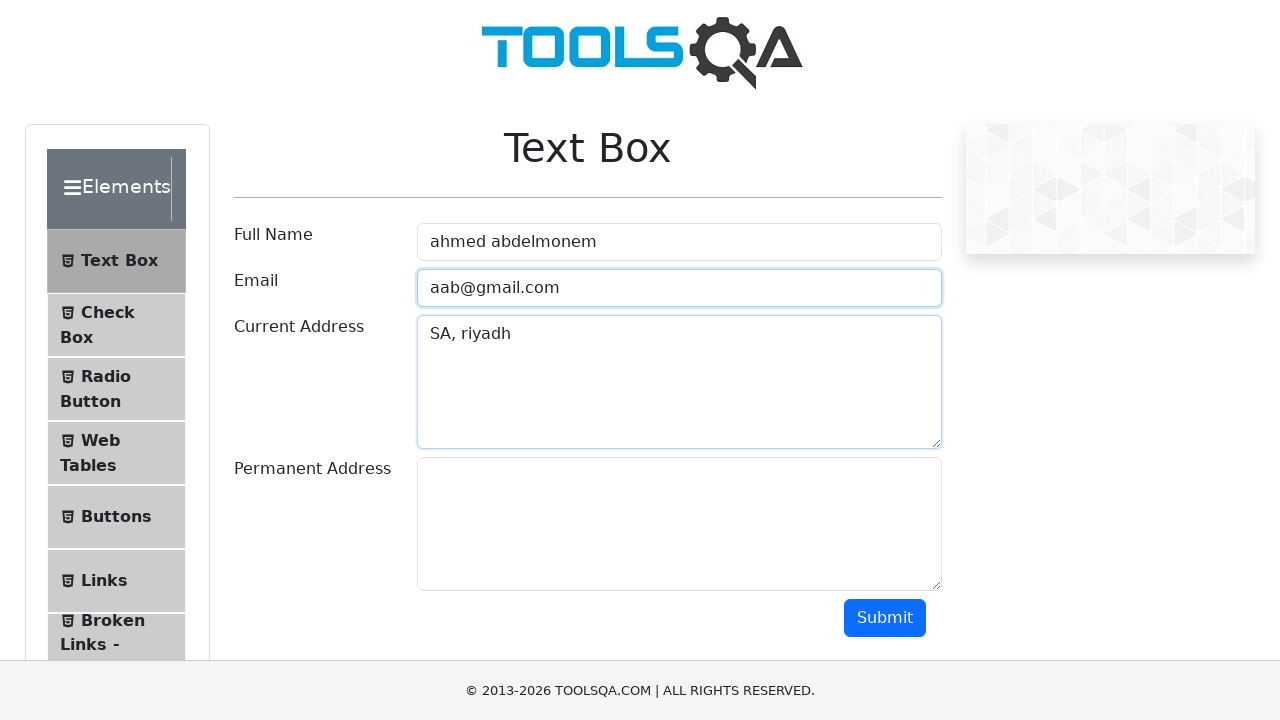

Filled permanent address field with 'SA, riyadh' on #permanentAddress
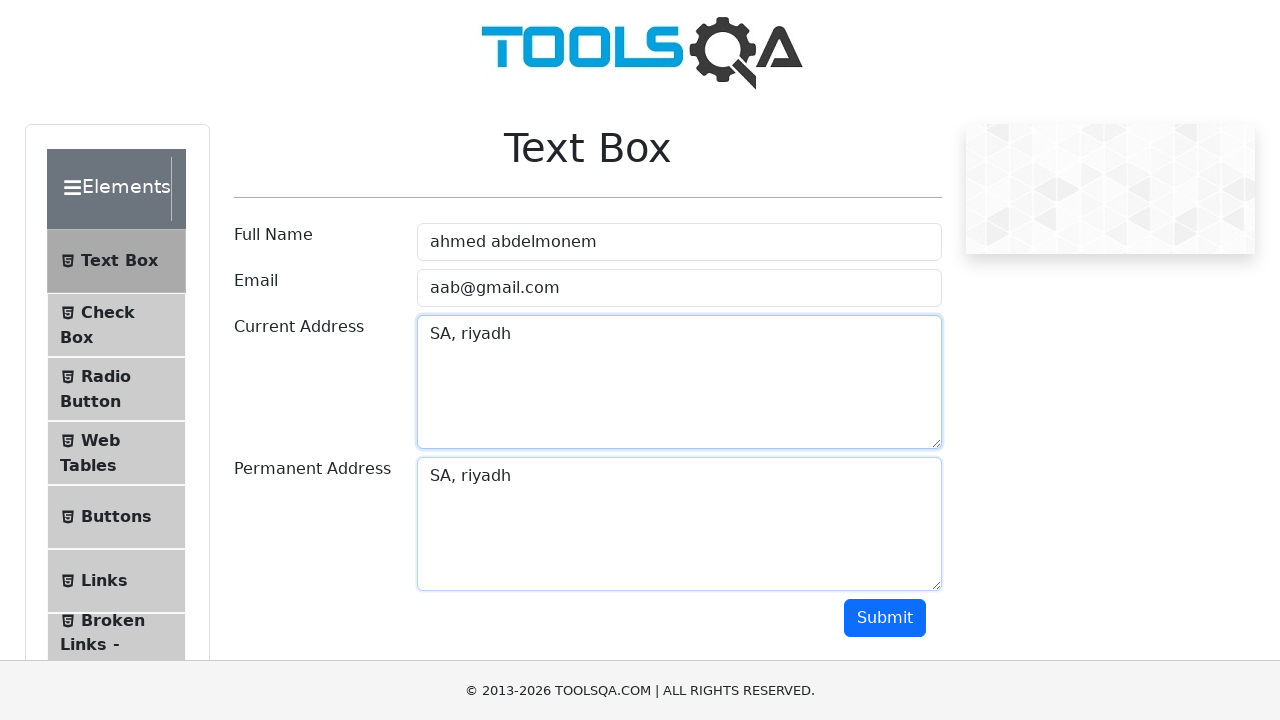

Clicked submit button to submit the form at (885, 618) on #submit
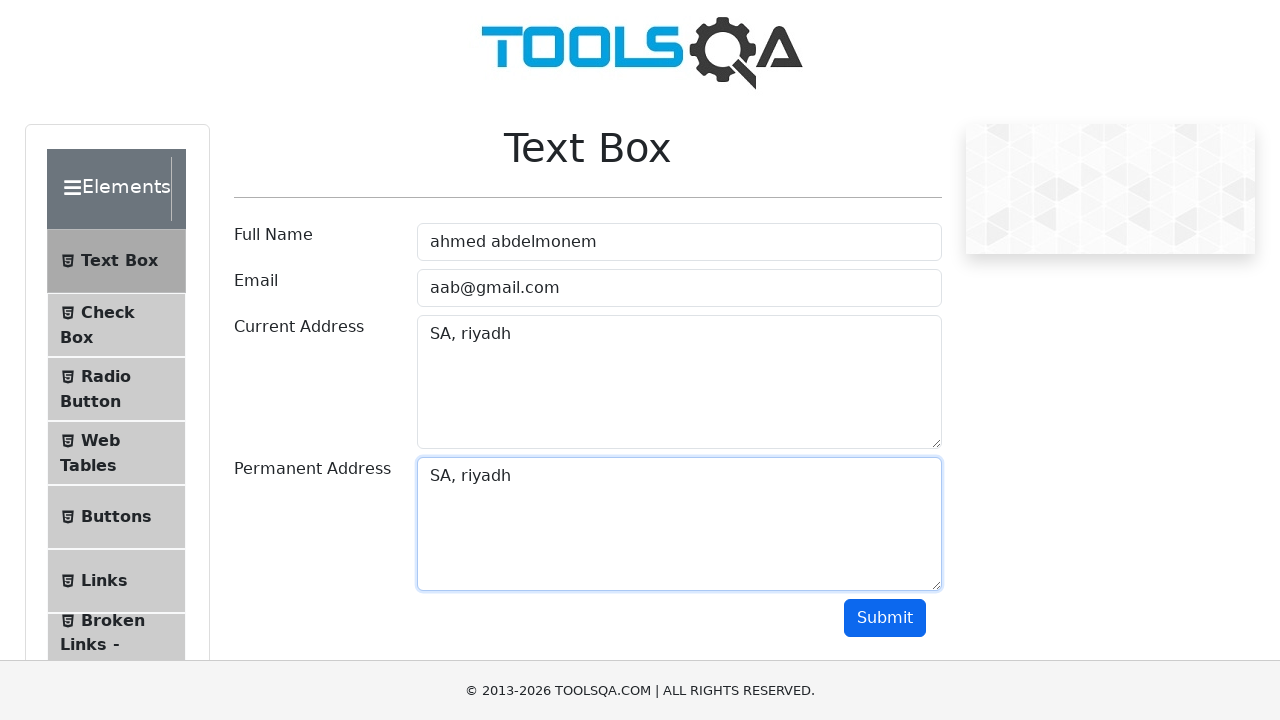

Waited 1000ms for form submission to complete
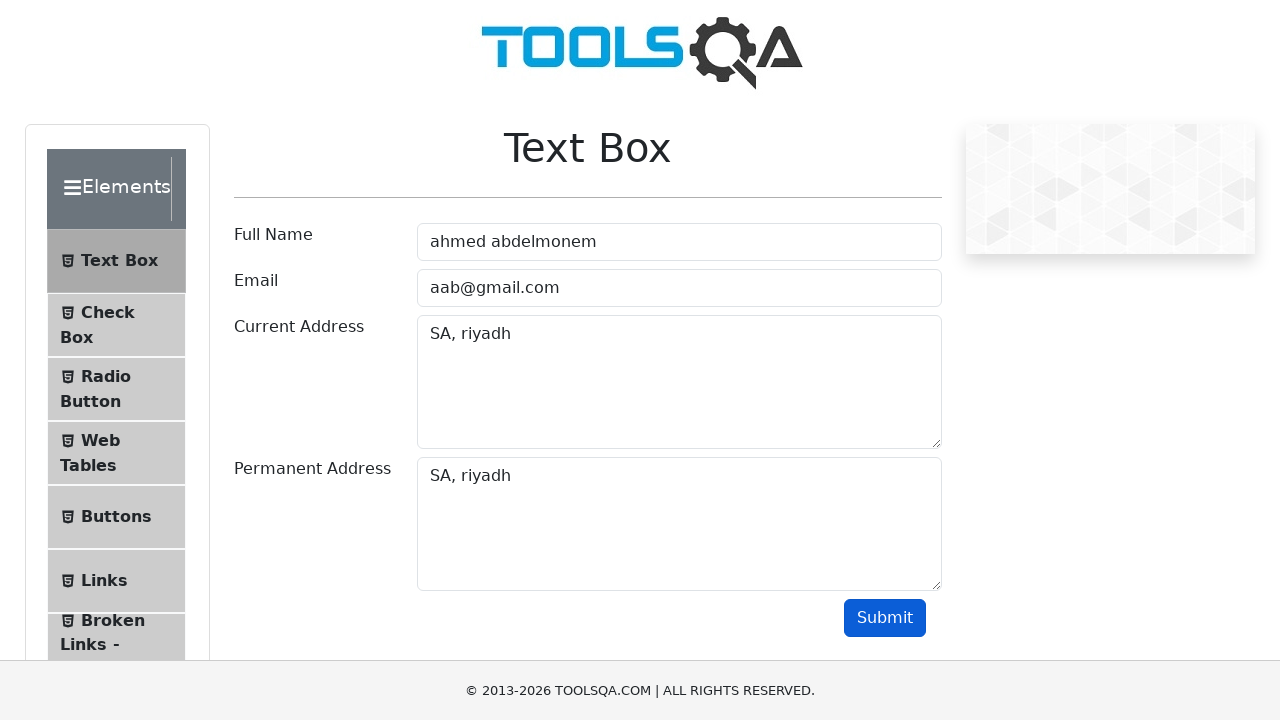

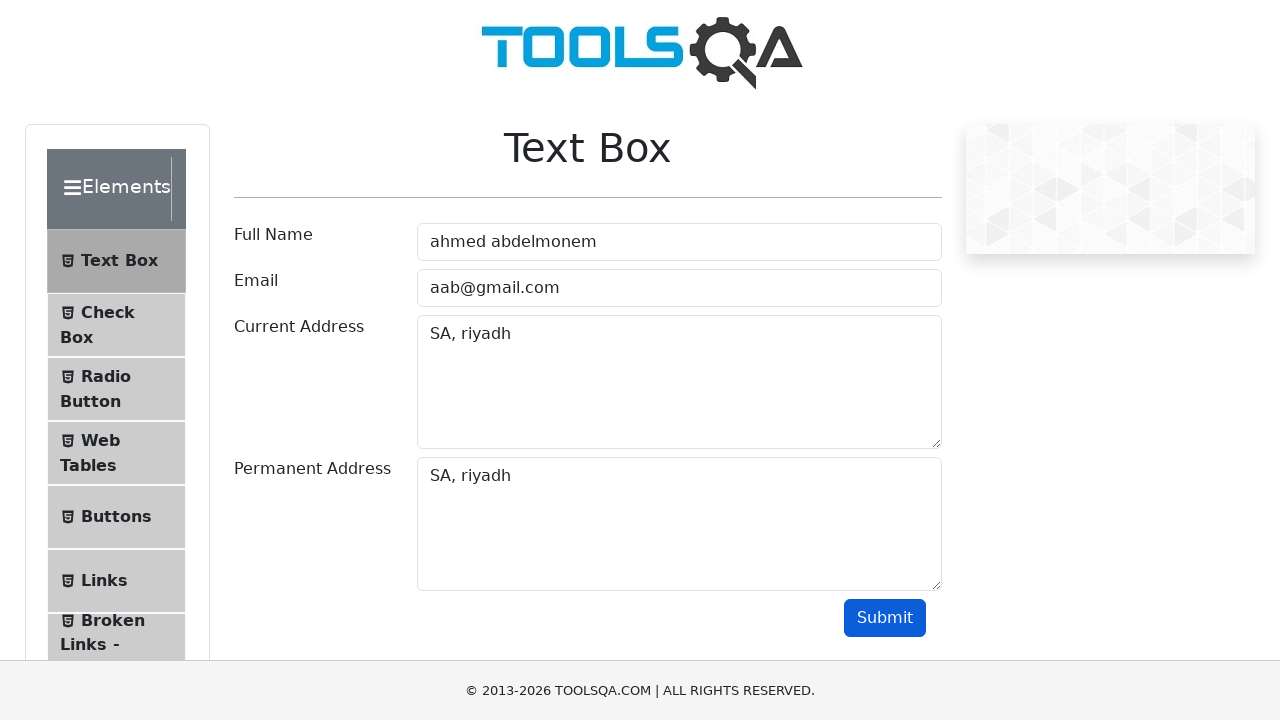